Tests dynamic content generation by clicking a button and waiting for specific text to appear

Starting URL: https://training-support.net/webelements/dynamic-content

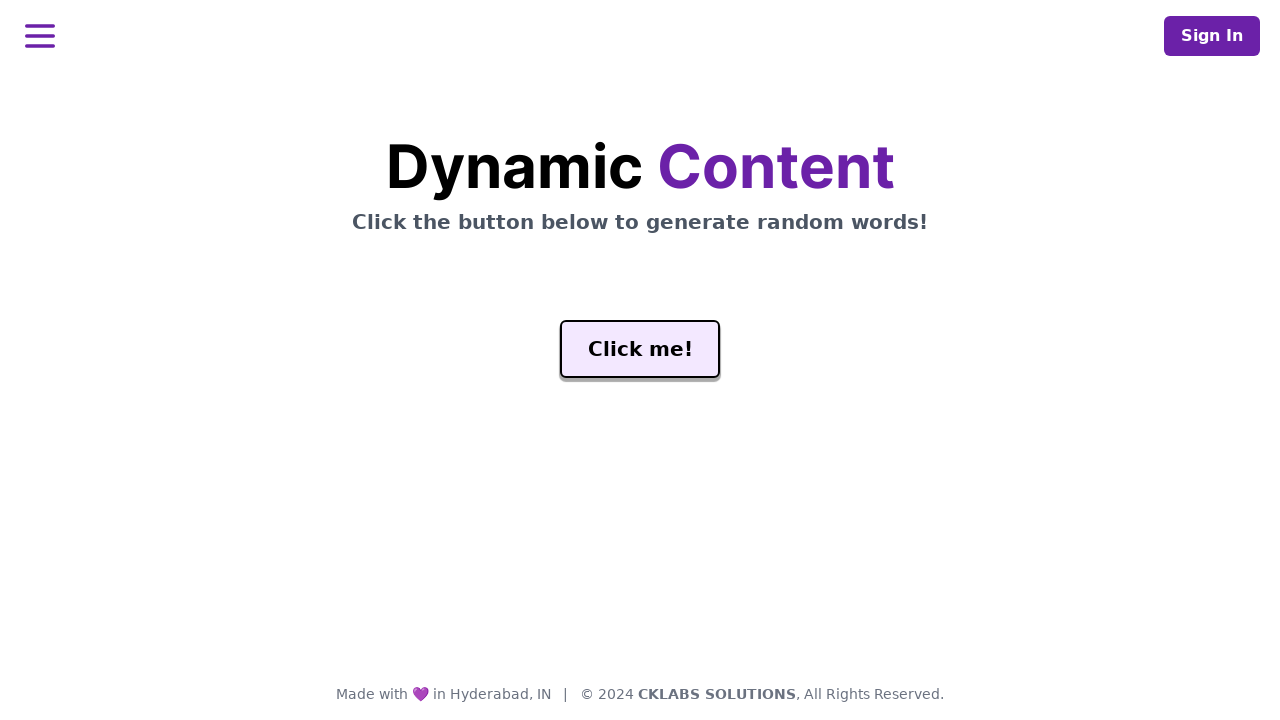

Clicked the generate button to trigger dynamic content at (640, 349) on #genButton
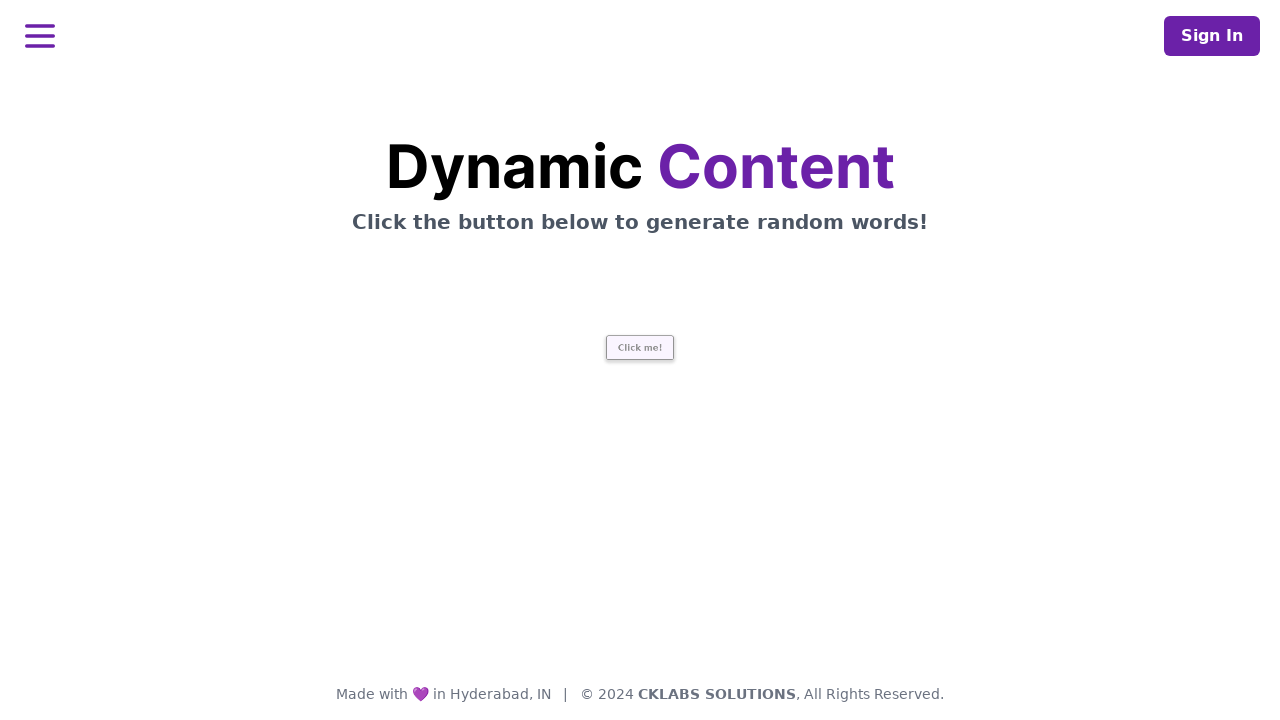

Waited for the word 'release' to appear in the element
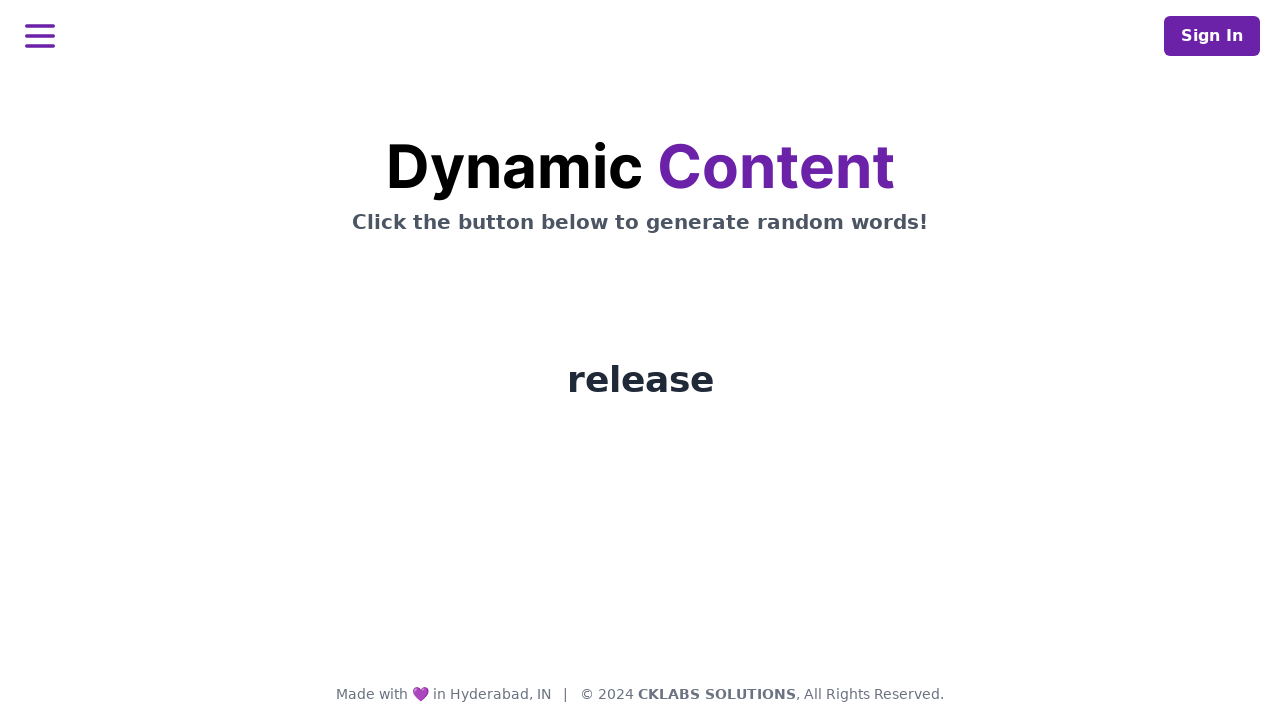

Located the word element
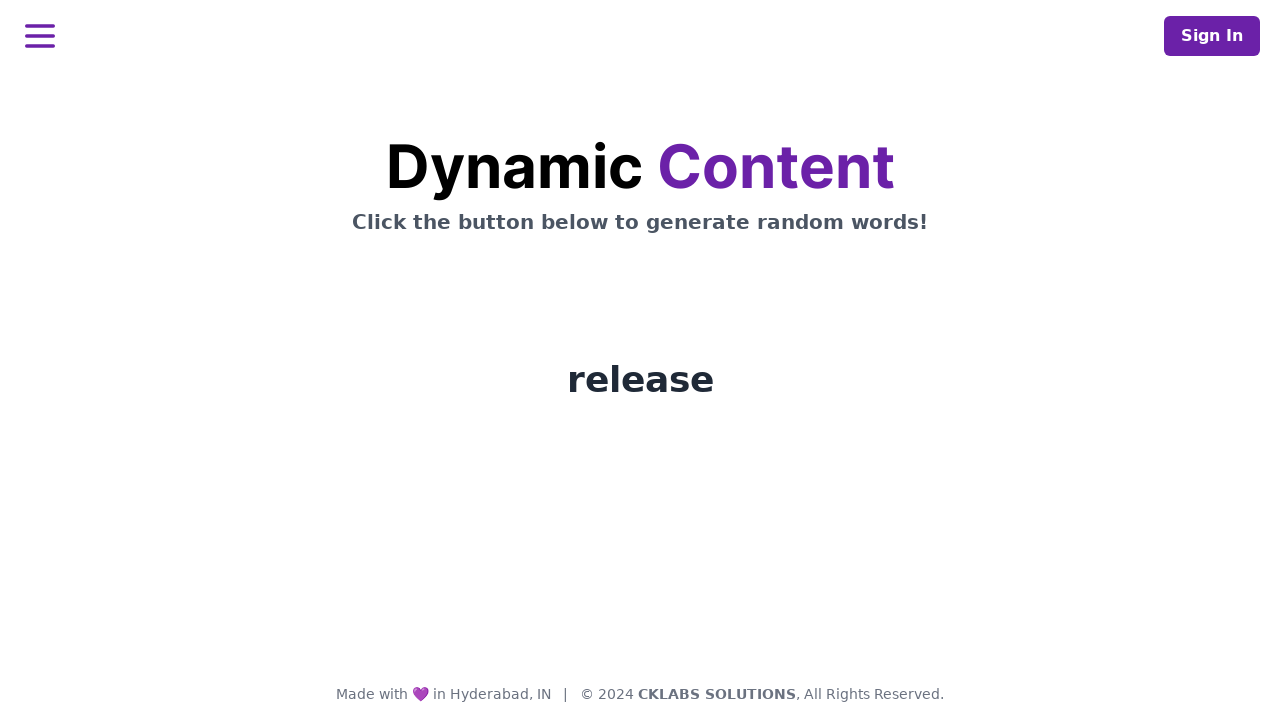

Verified word element text content: release
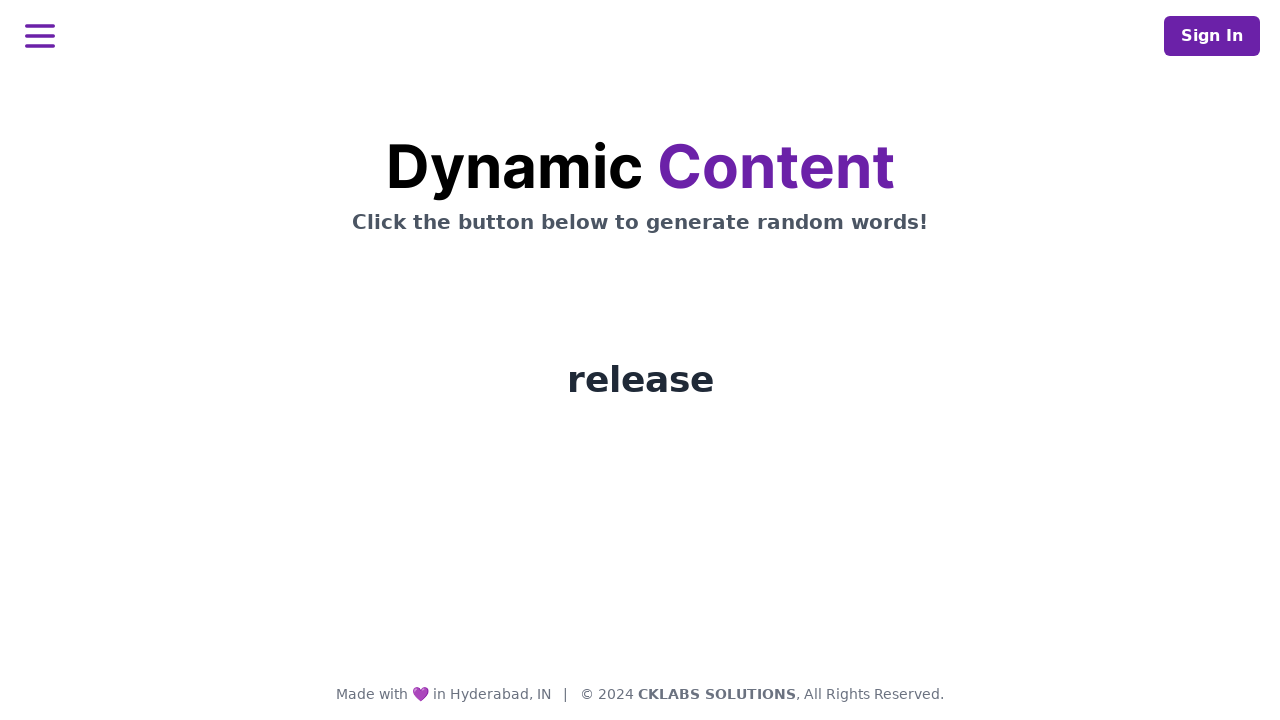

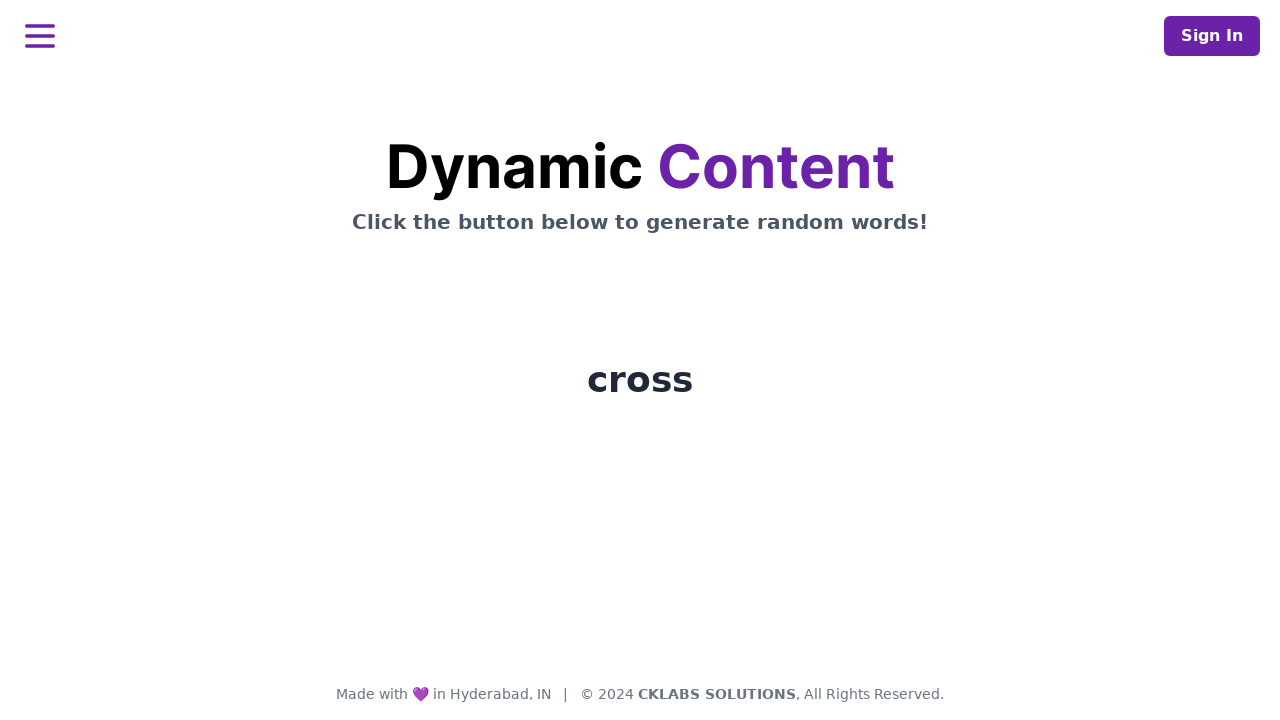